Tests clicking on an HTML element section and clicking a link within it on the omayo test practice website, then switches to parent frame context.

Starting URL: https://omayo.blogspot.com/2013/05/page-one.html?m=0

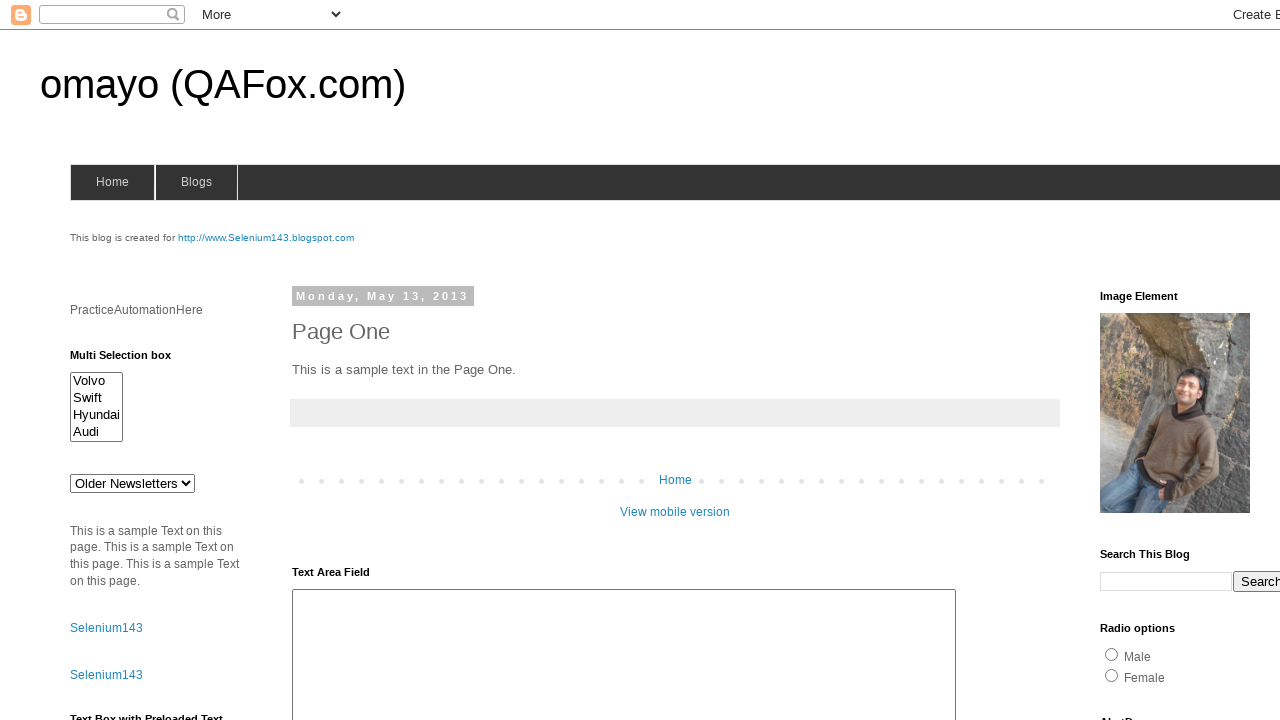

Clicked on HTML37 section at (160, 361) on xpath=//*[@id='HTML37']
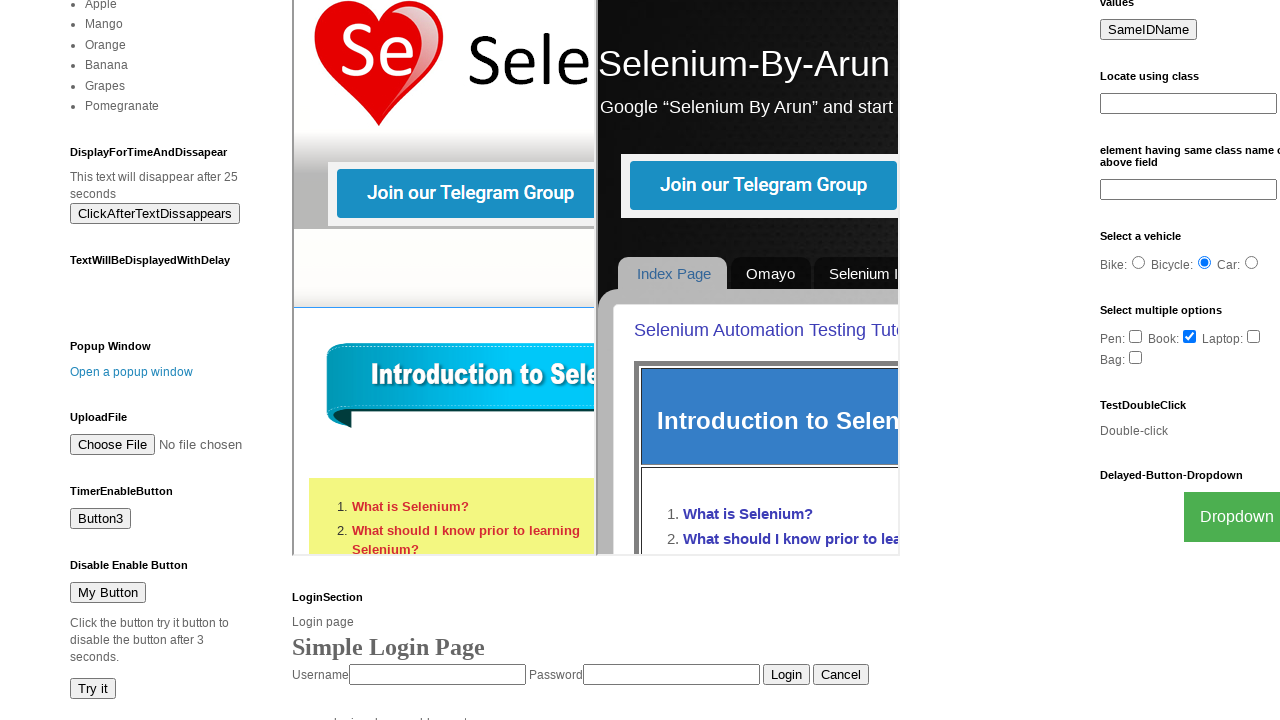

Clicked on link within HTML37 section at (132, 372) on xpath=//*[@id='HTML37']/div[1]/p/a
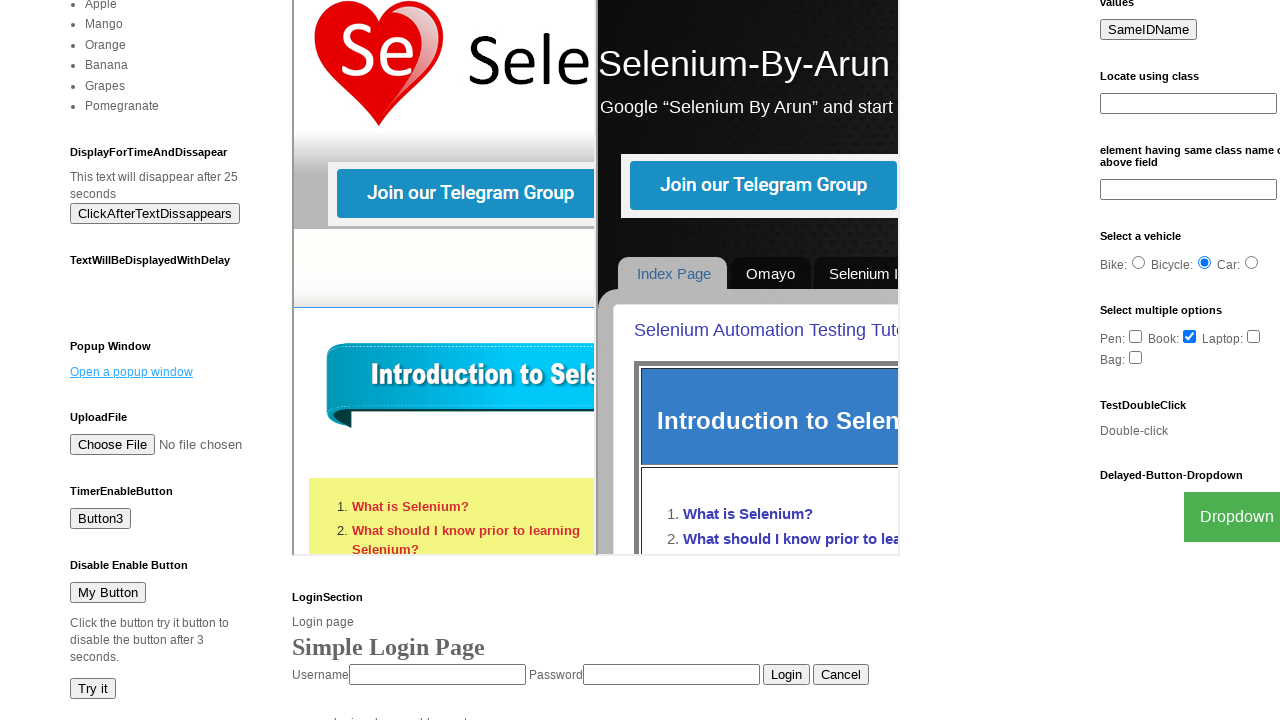

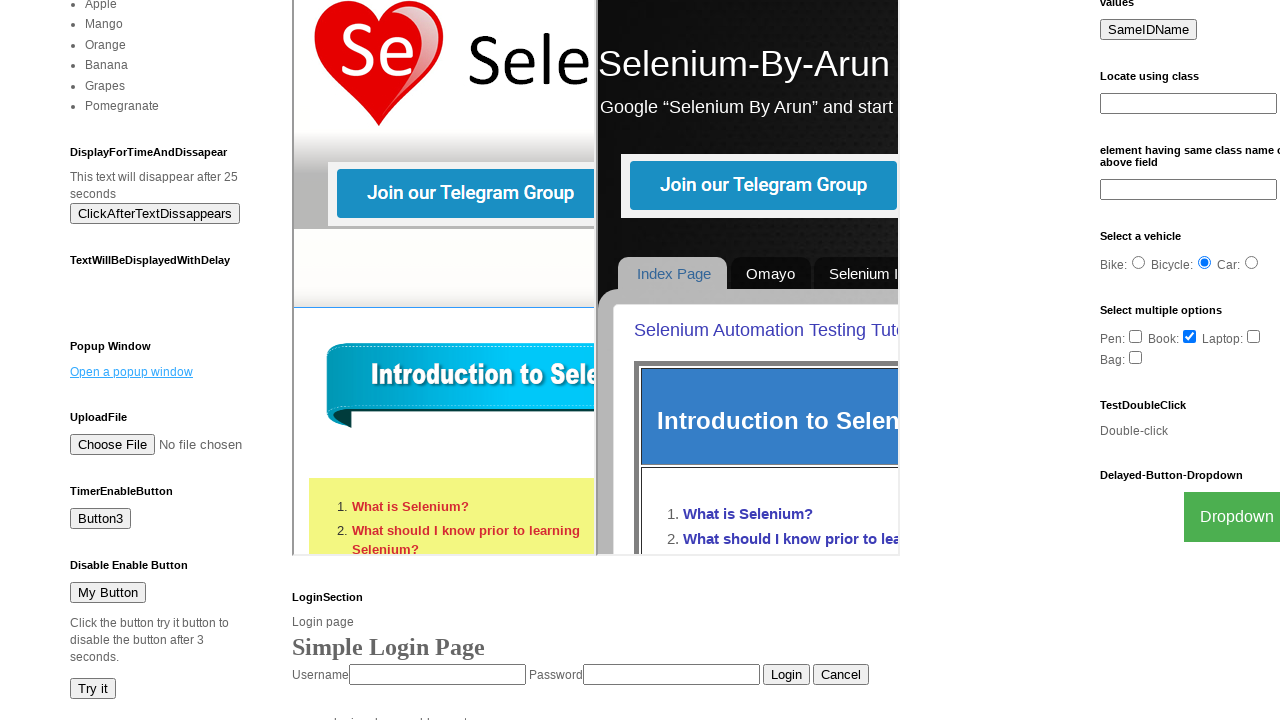